Tests navigation backwards through pages using the Previous button after navigating forward

Starting URL: https://bonigarcia.dev/selenium-webdriver-java/navigation1.html

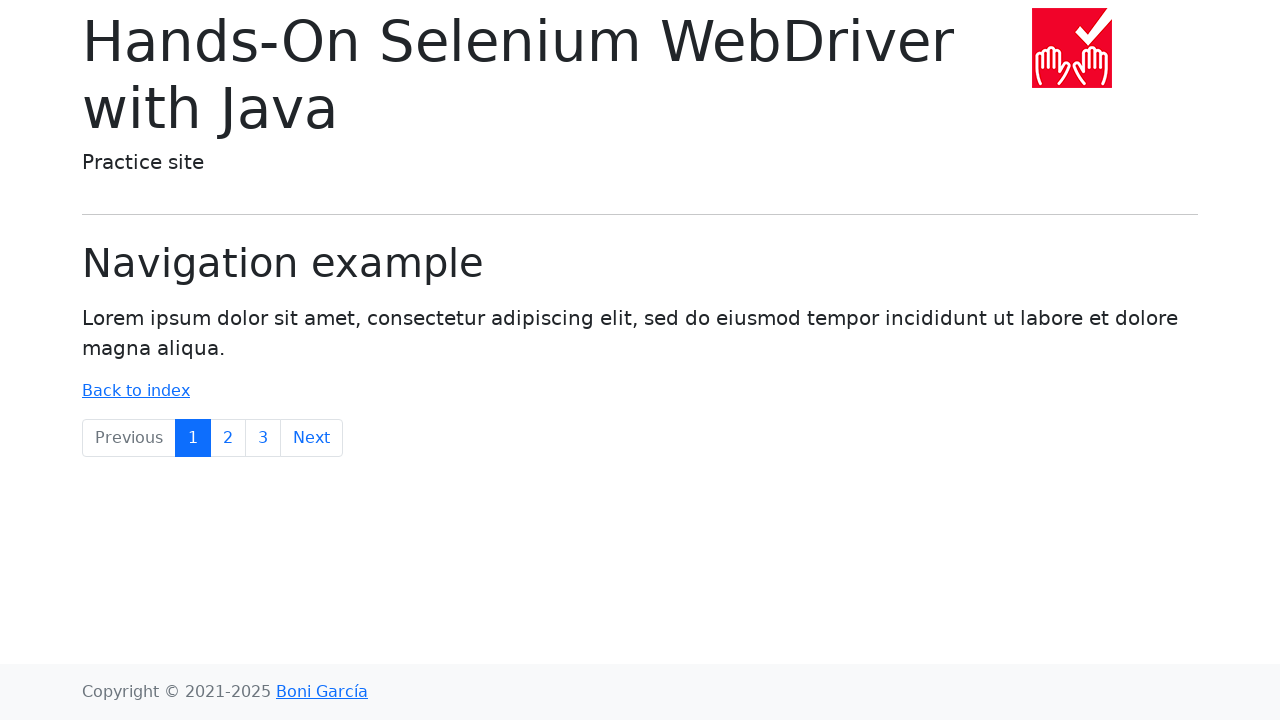

Navigated to navigation1.html starting page
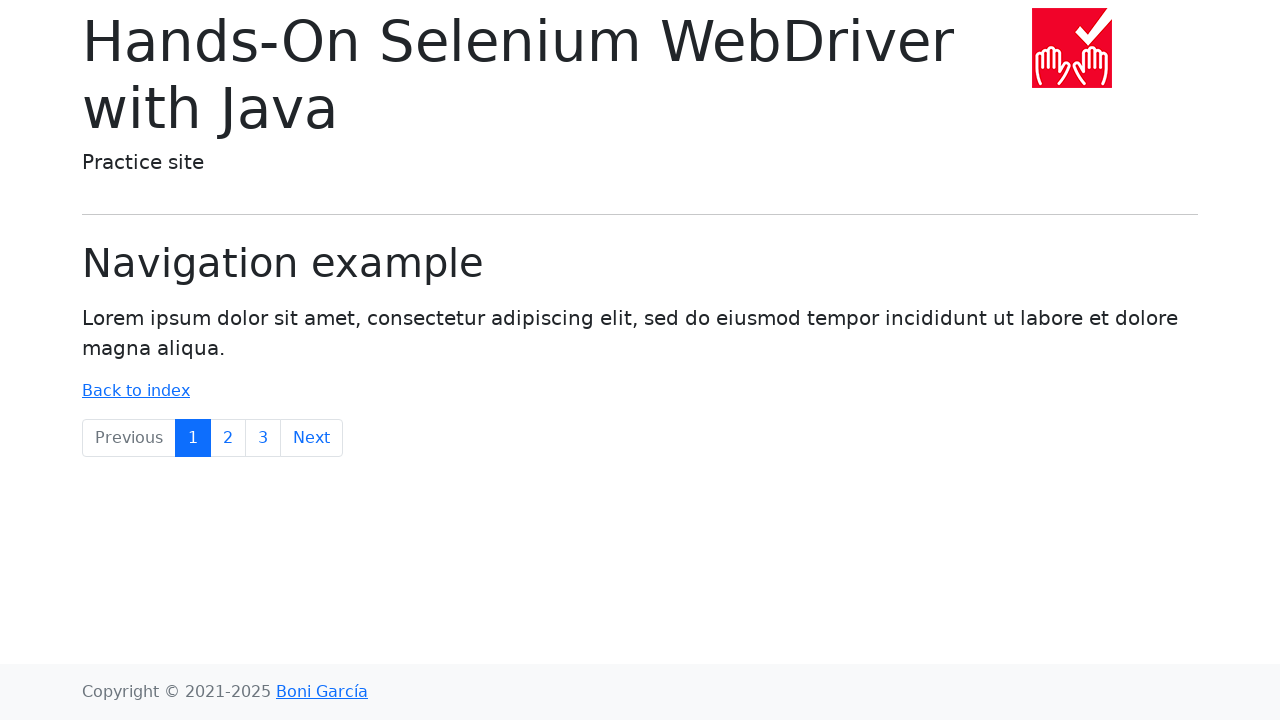

Clicked Next button to navigate to page 2 at (312, 438) on xpath=//a[text()='Next']
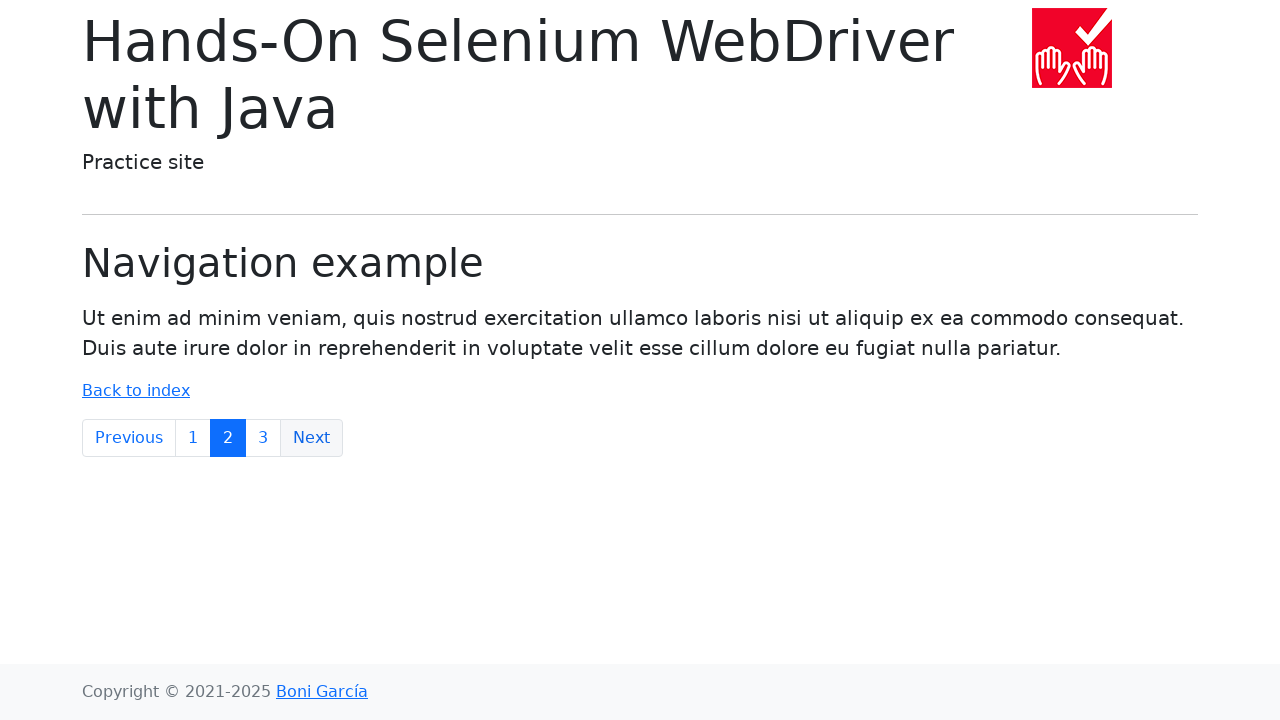

Clicked Next button to navigate to page 3 at (312, 438) on xpath=//a[text()='Next']
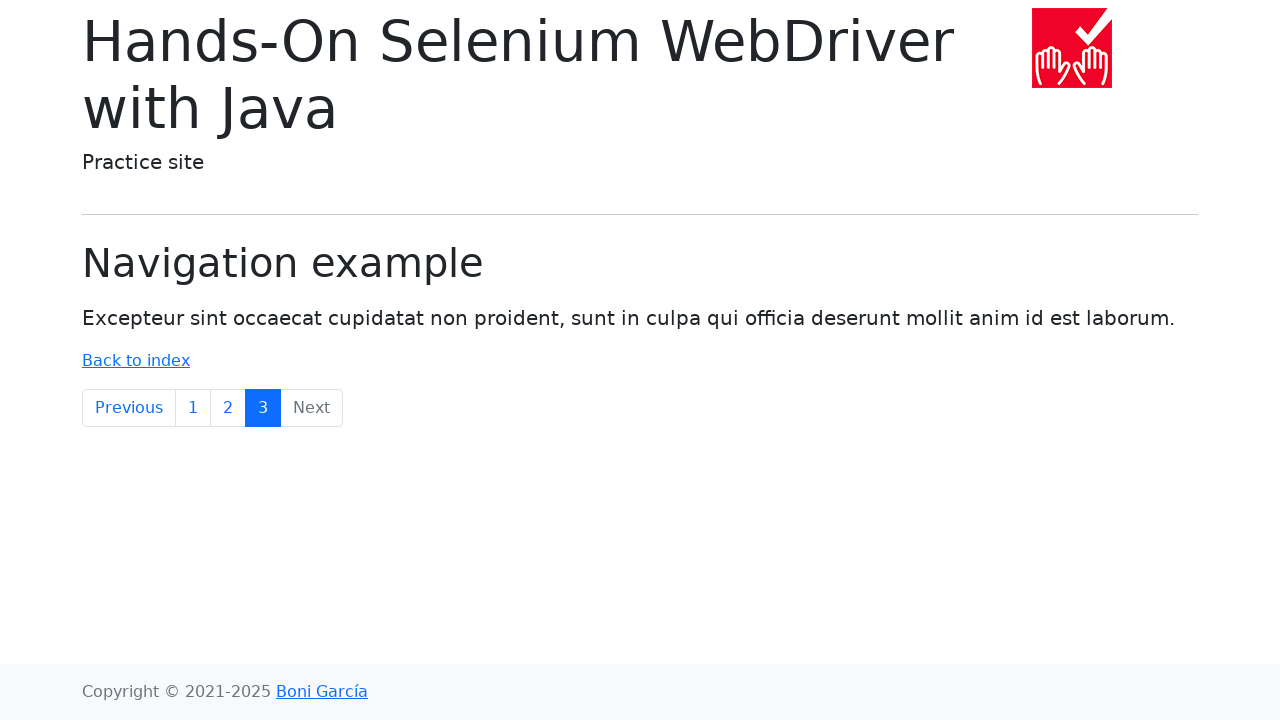

Clicked Previous button to navigate back to page 2 at (129, 408) on xpath=//a[text()='Previous']
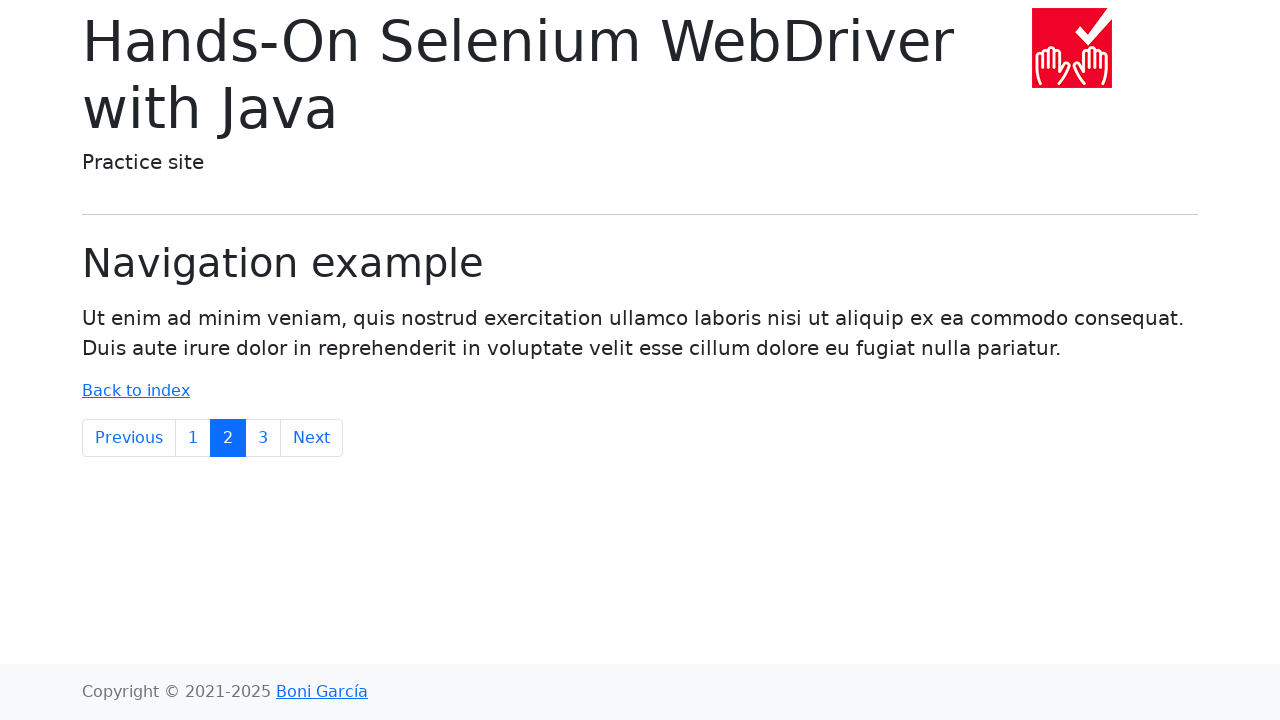

Waited 1 second for page 2 to fully load
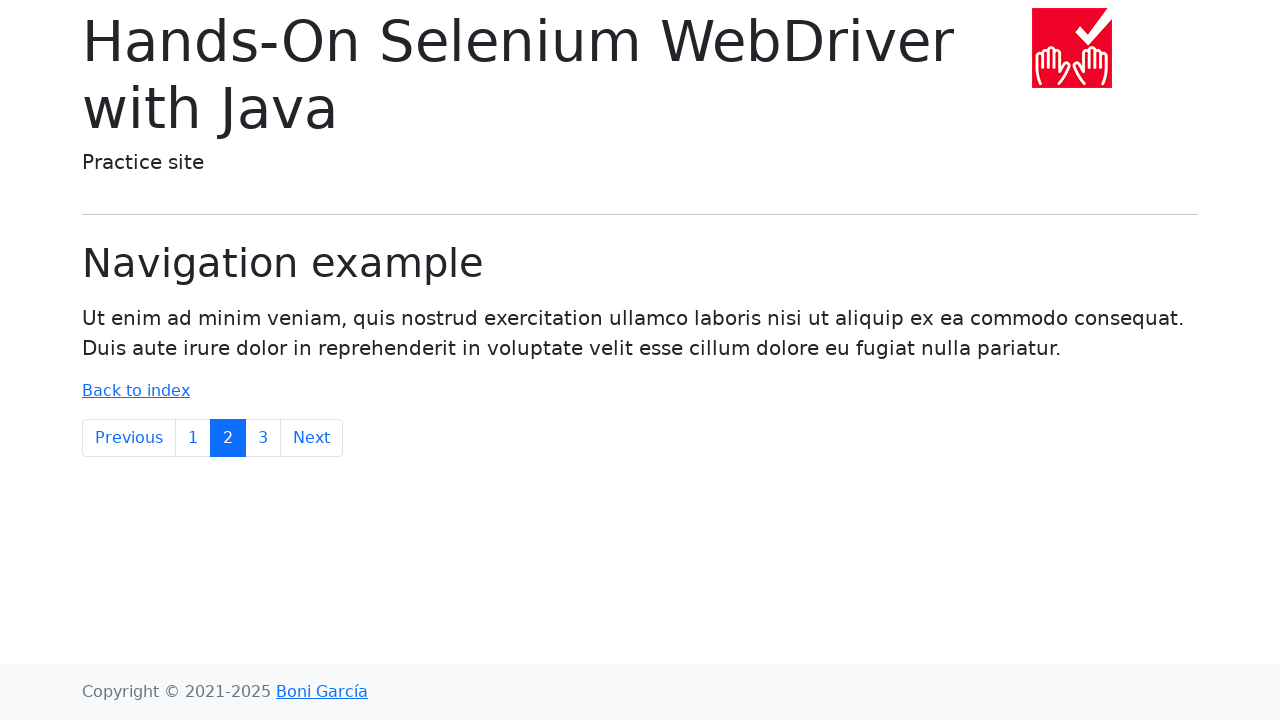

Clicked Previous button to navigate back to page 1 at (129, 438) on xpath=//a[text()='Previous']
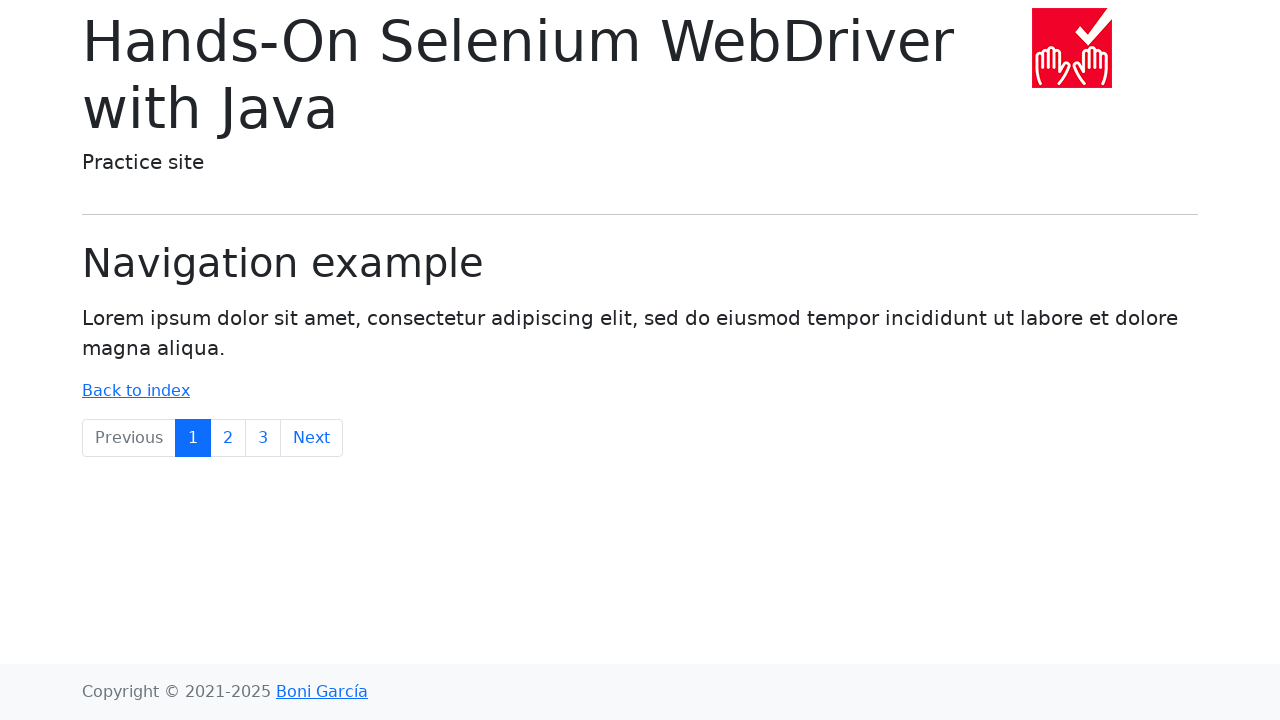

Waited 1 second for page 1 to fully load
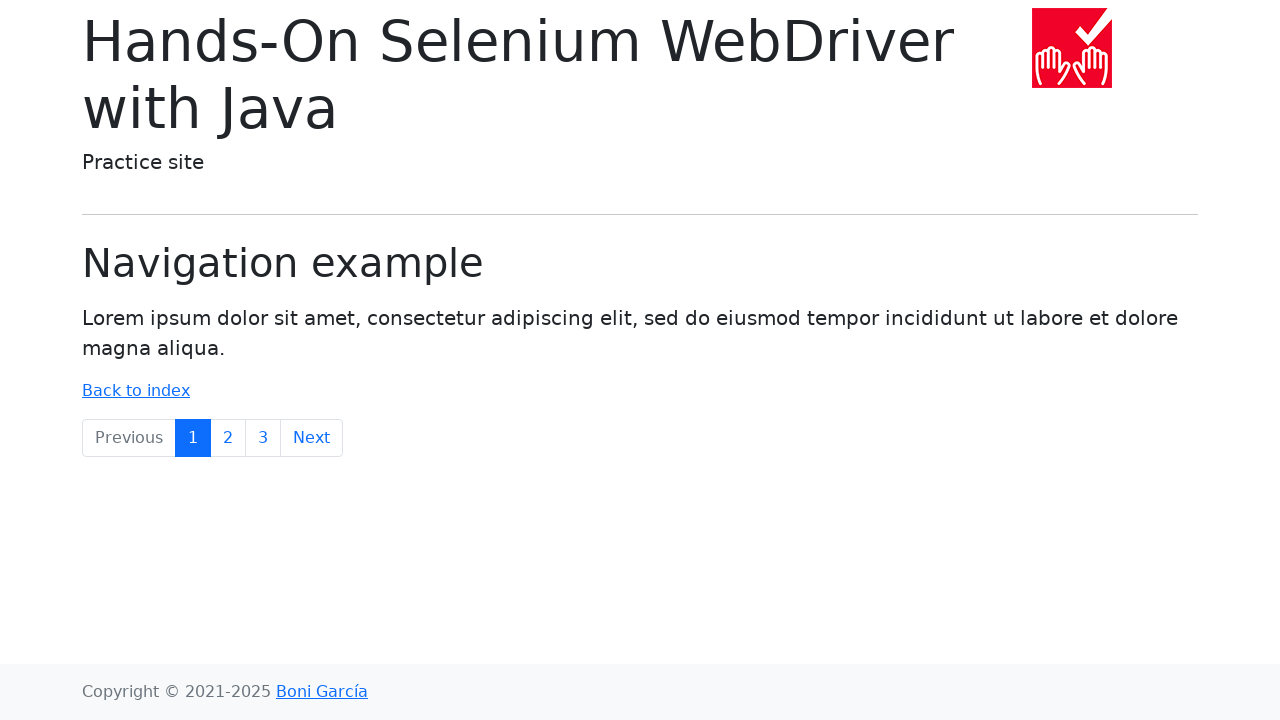

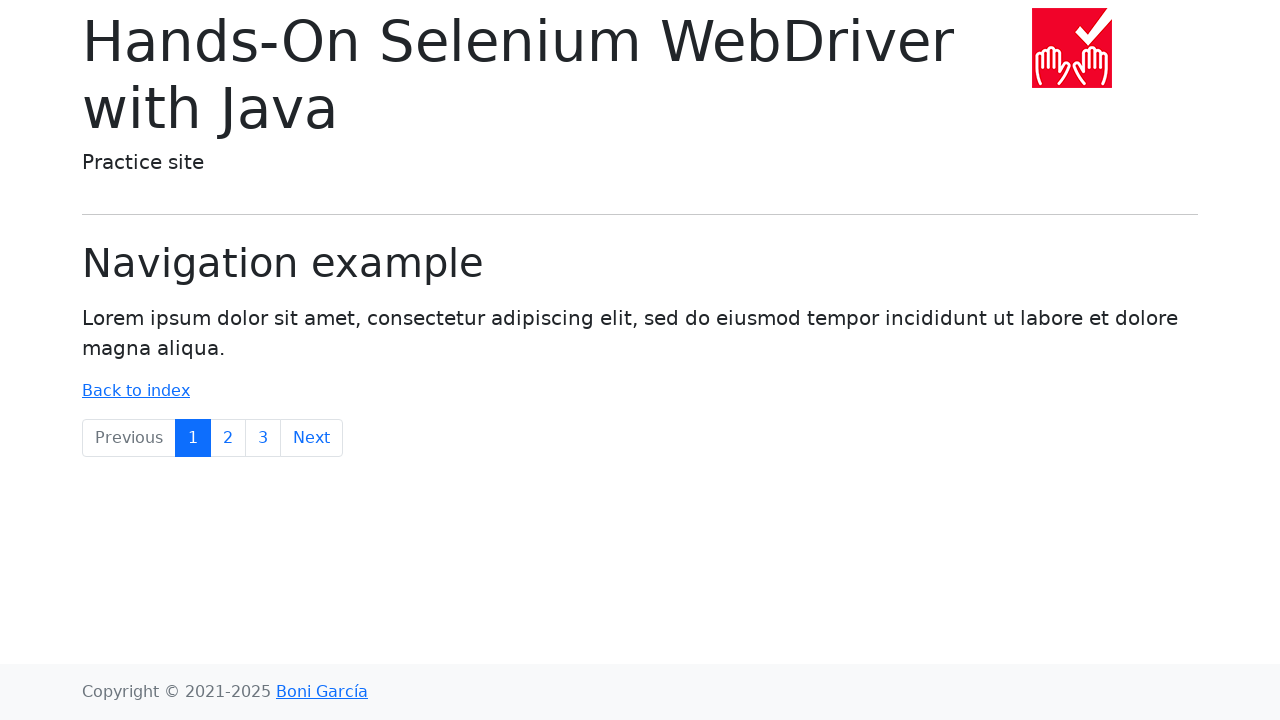